Tests page scrolling functionality by scrolling down and then up using JavaScript

Starting URL: https://www.letskodeit.com/practice

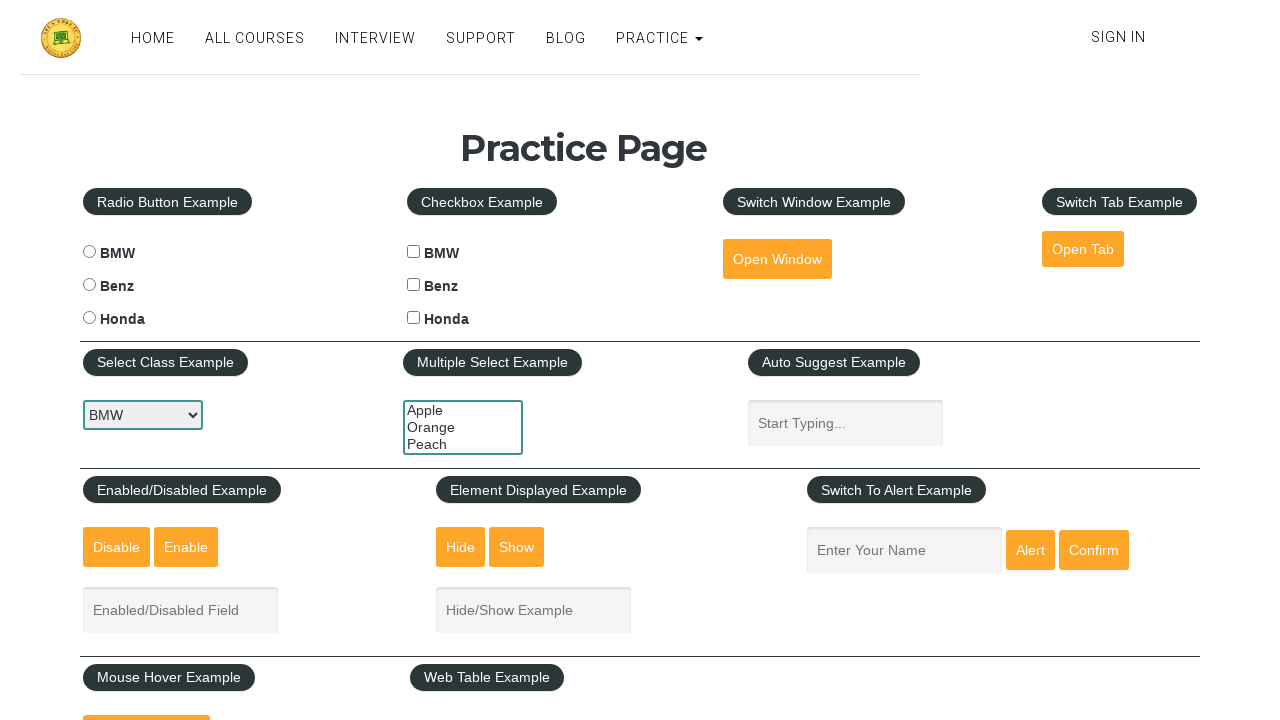

Scrolled down by 500 pixels
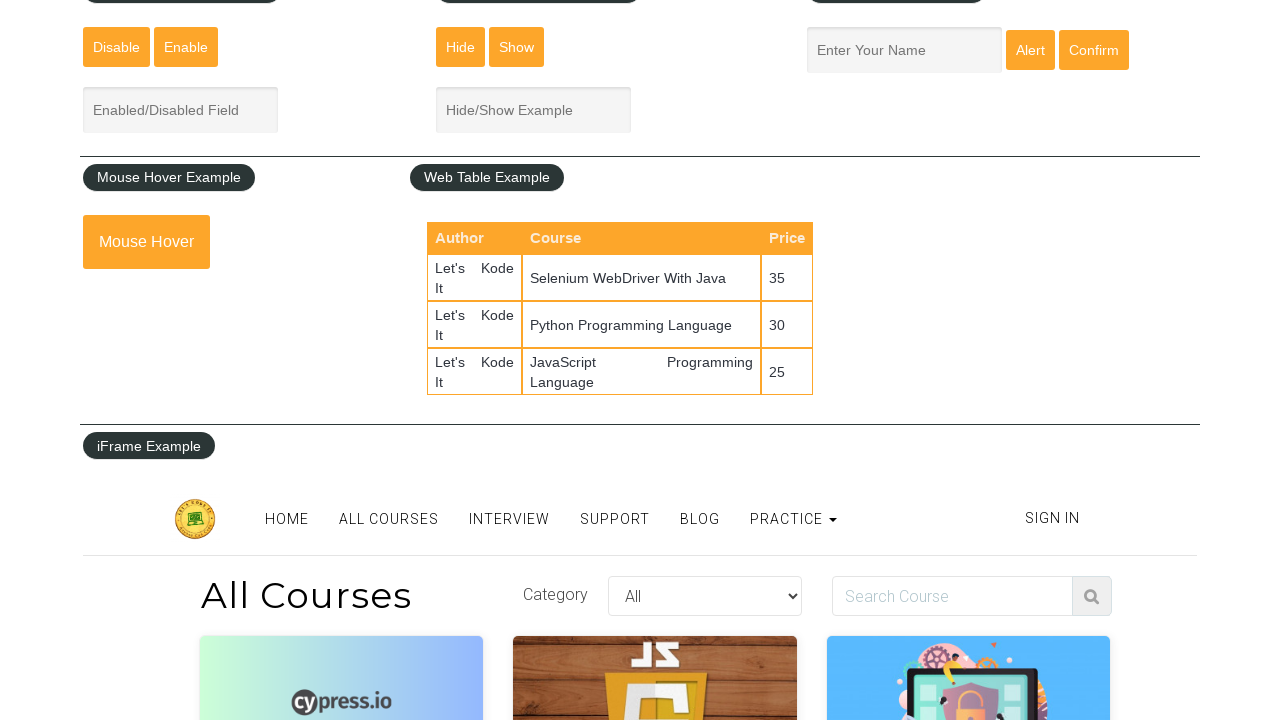

Waited for 2 seconds after scrolling down
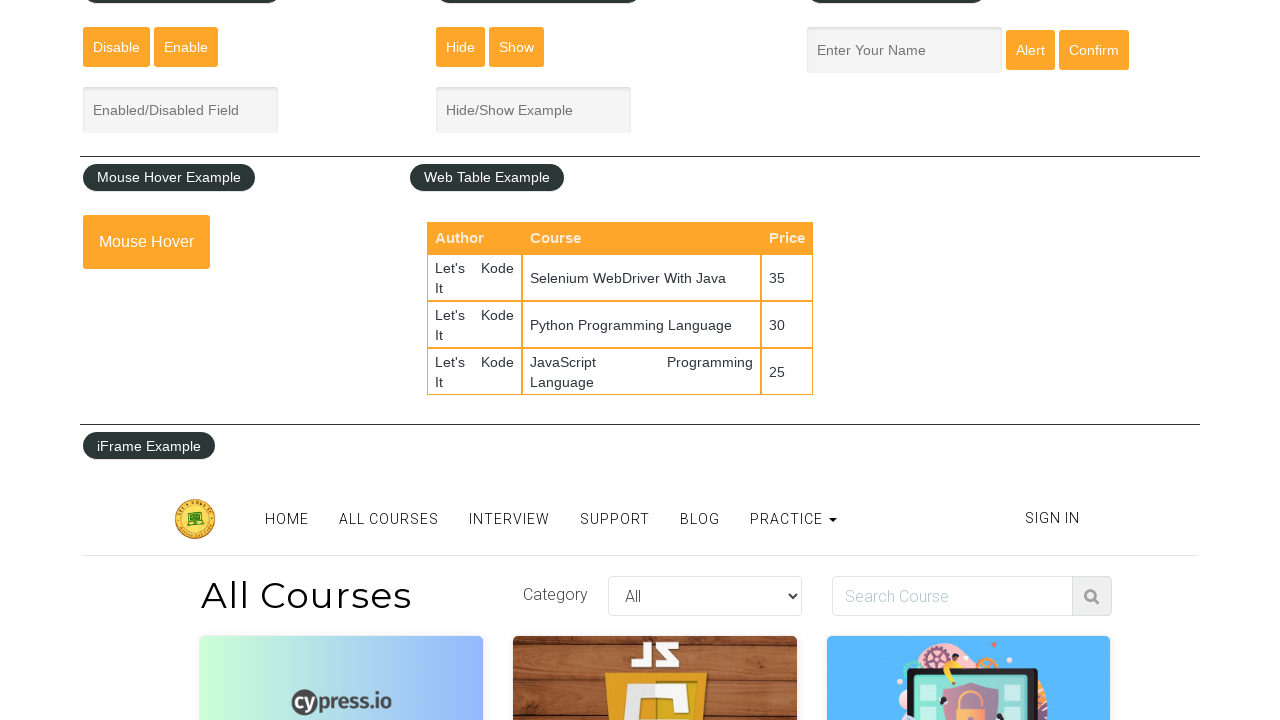

Scrolled up by 700 pixels
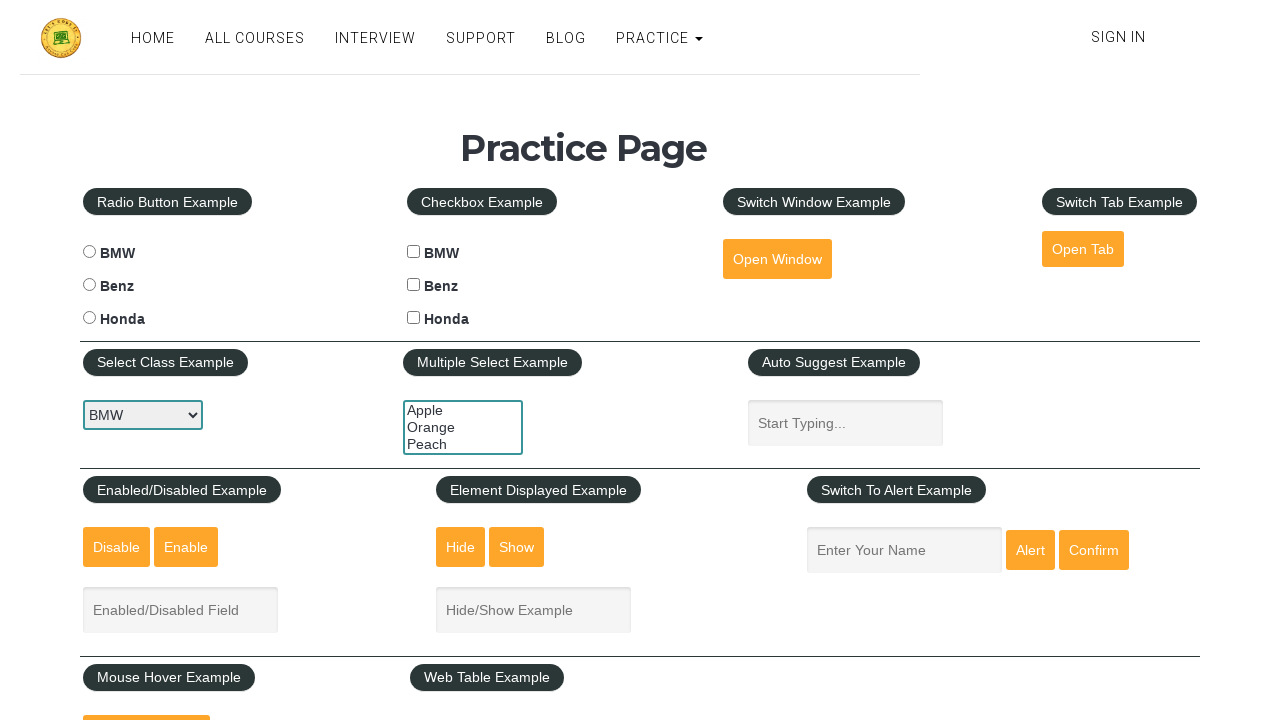

Waited for 2 seconds after scrolling up
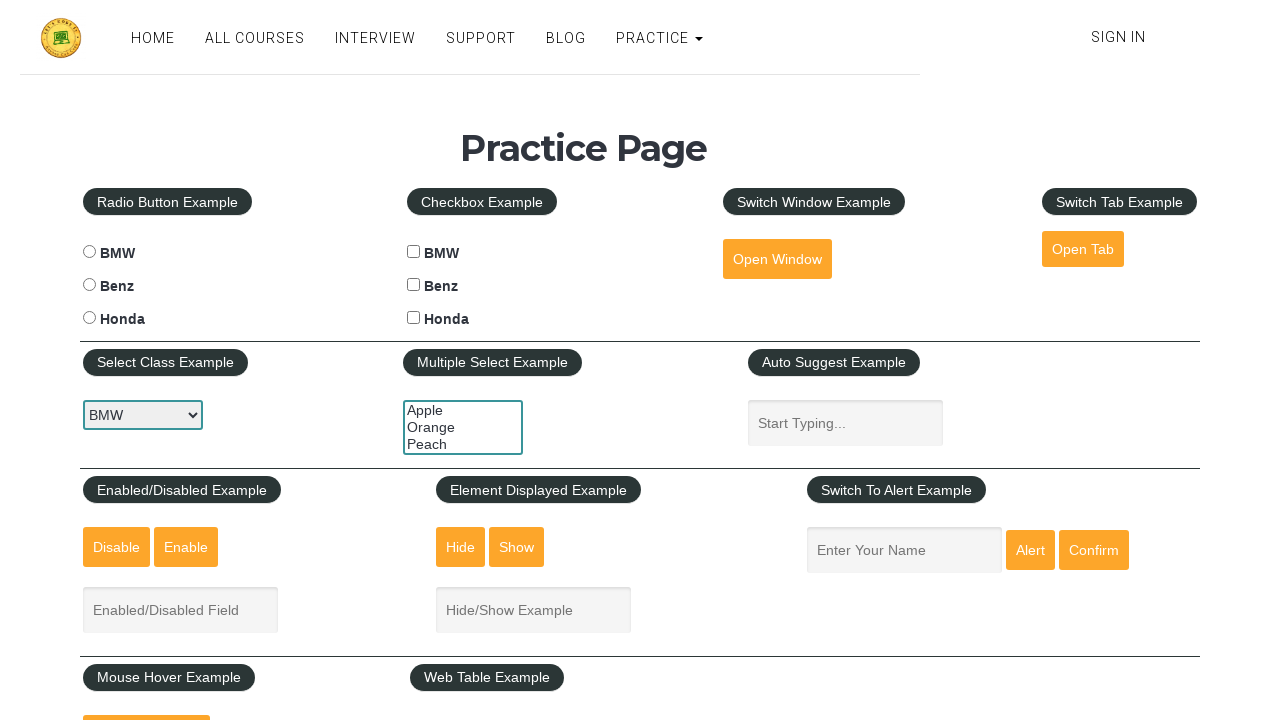

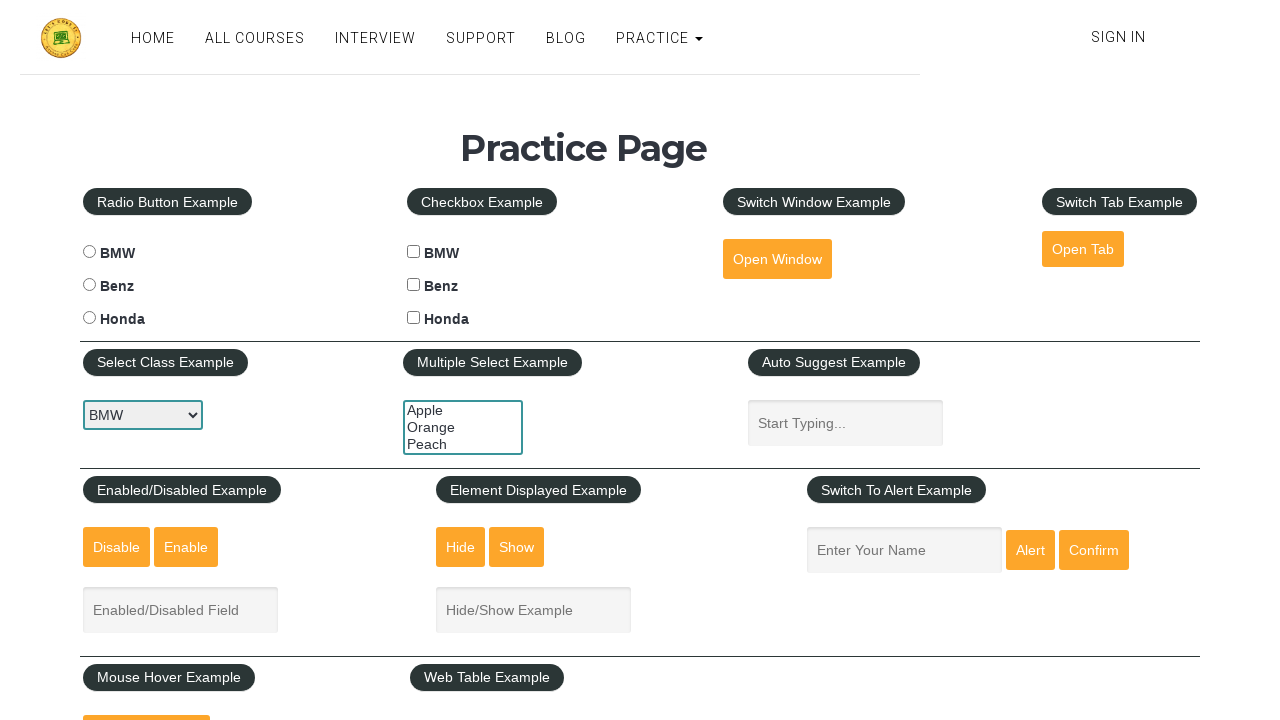